Opens the OrangeHRM demo website and maximizes the browser window

Starting URL: https://opensource-demo.orangehrmlive.com/

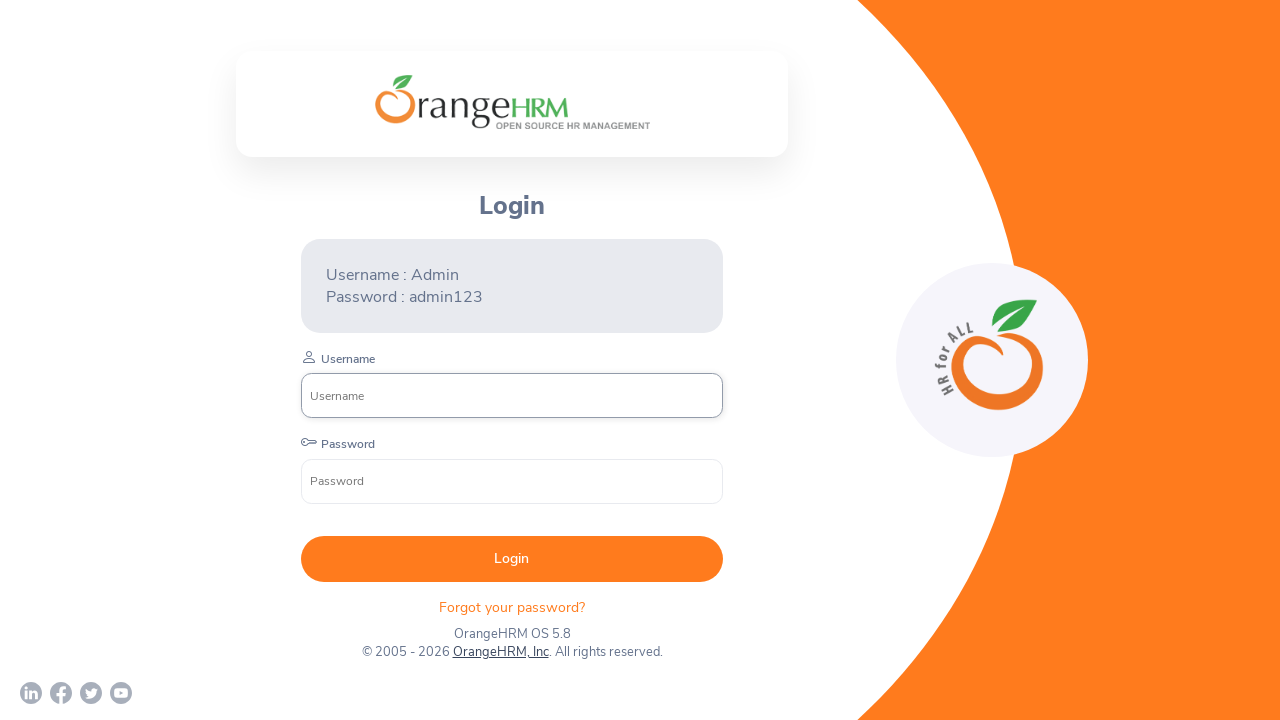

Navigated to OrangeHRM demo website
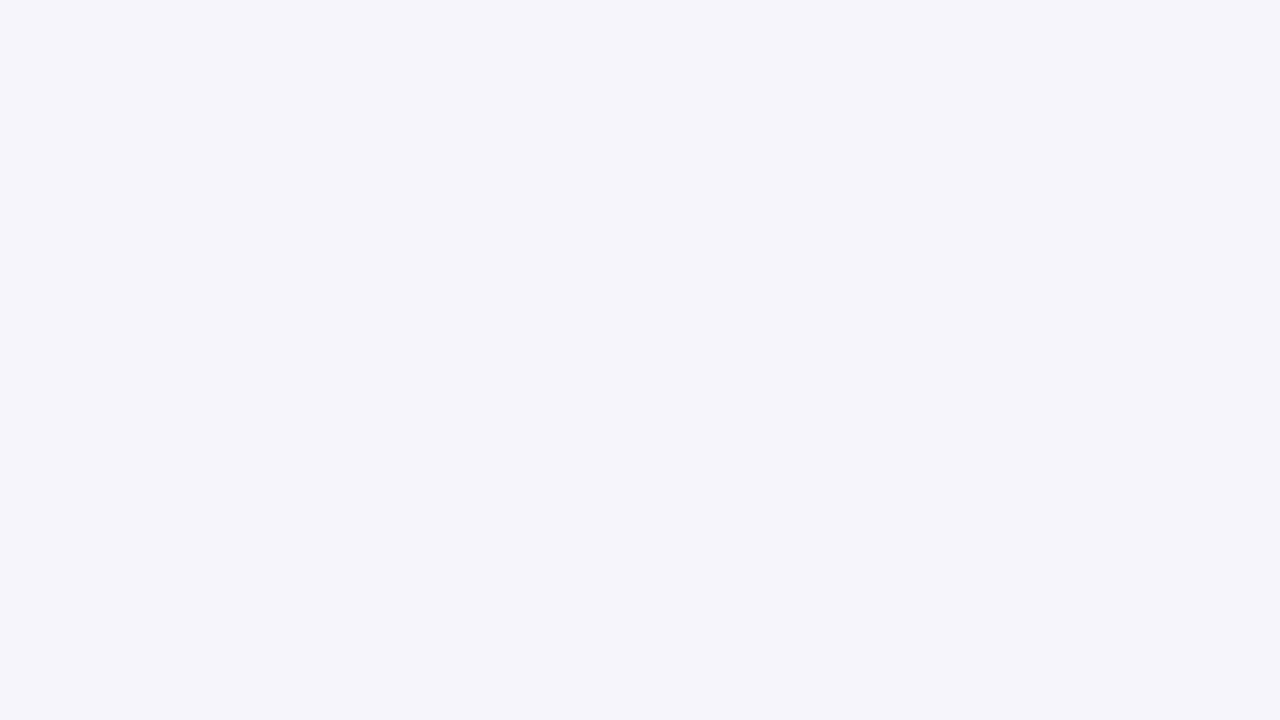

Maximized browser window to 1920x1080
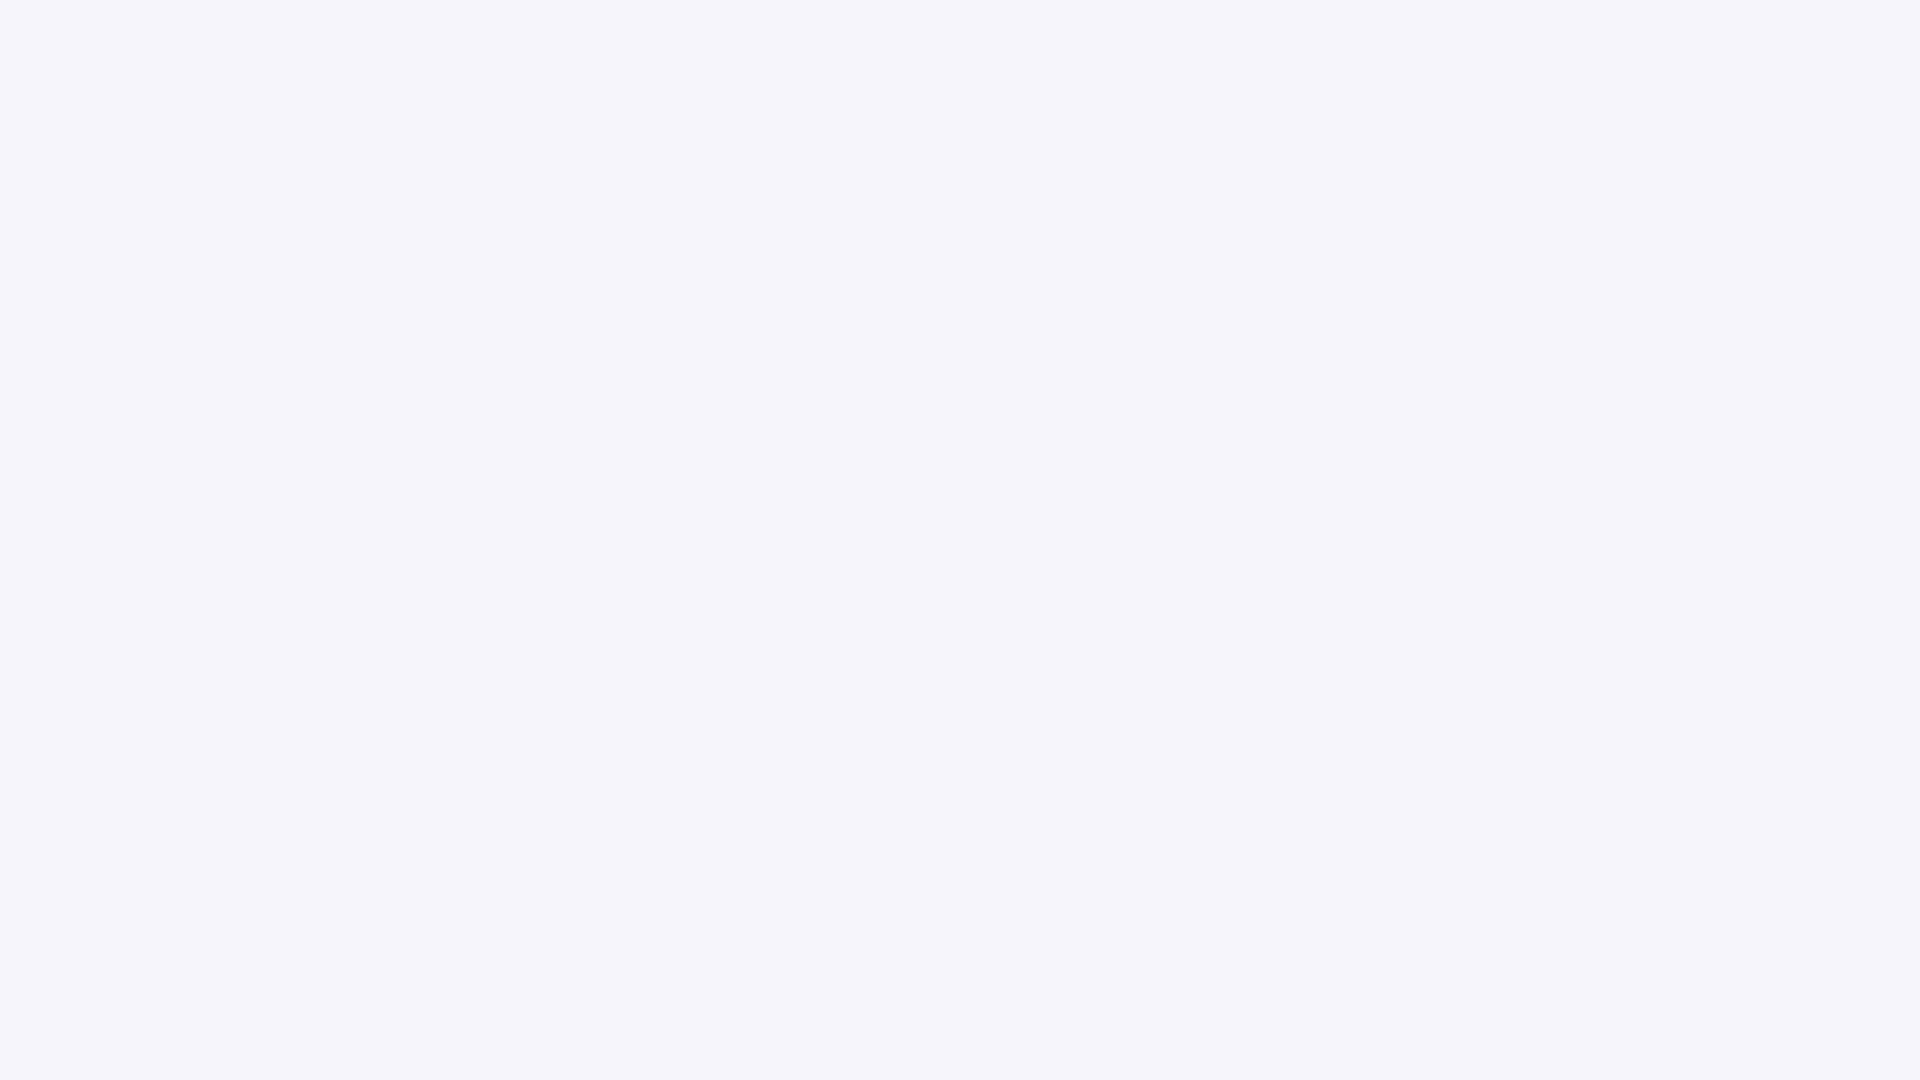

Page fully loaded and DOM content initialized
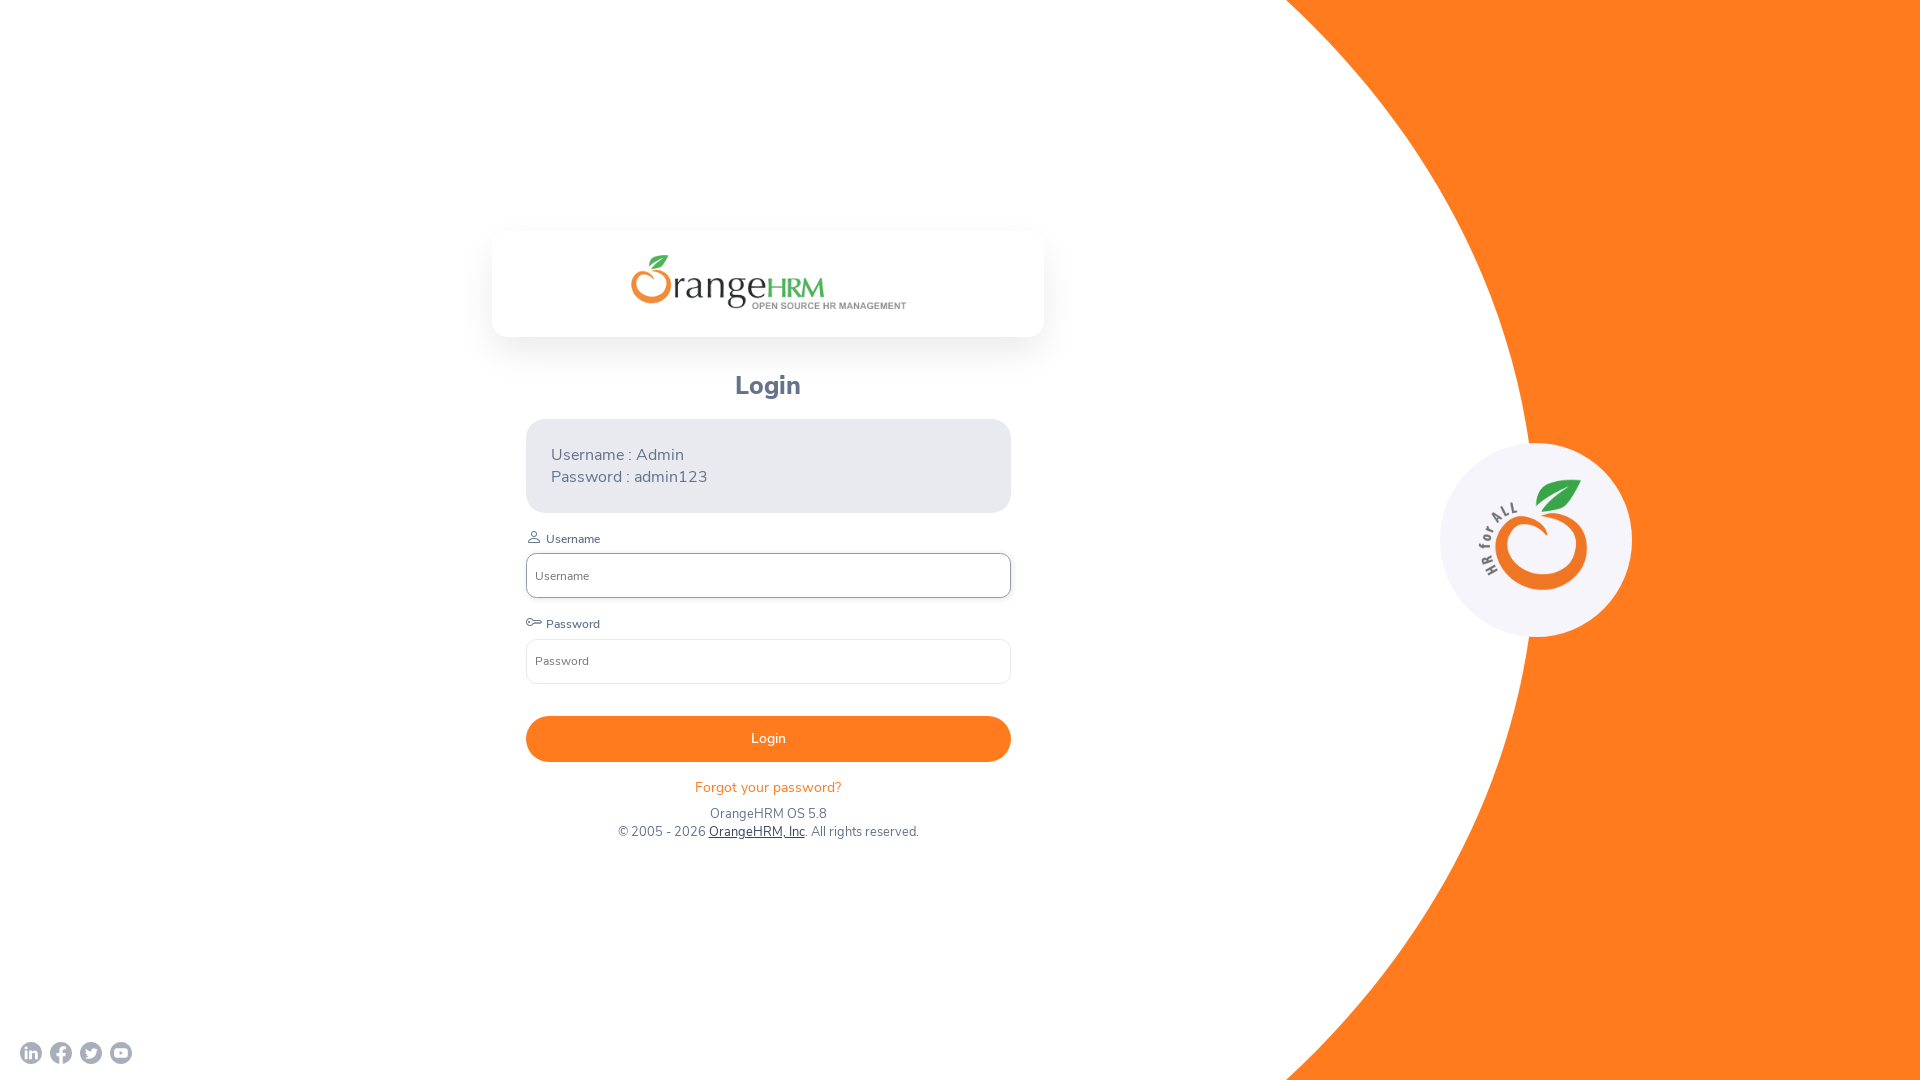

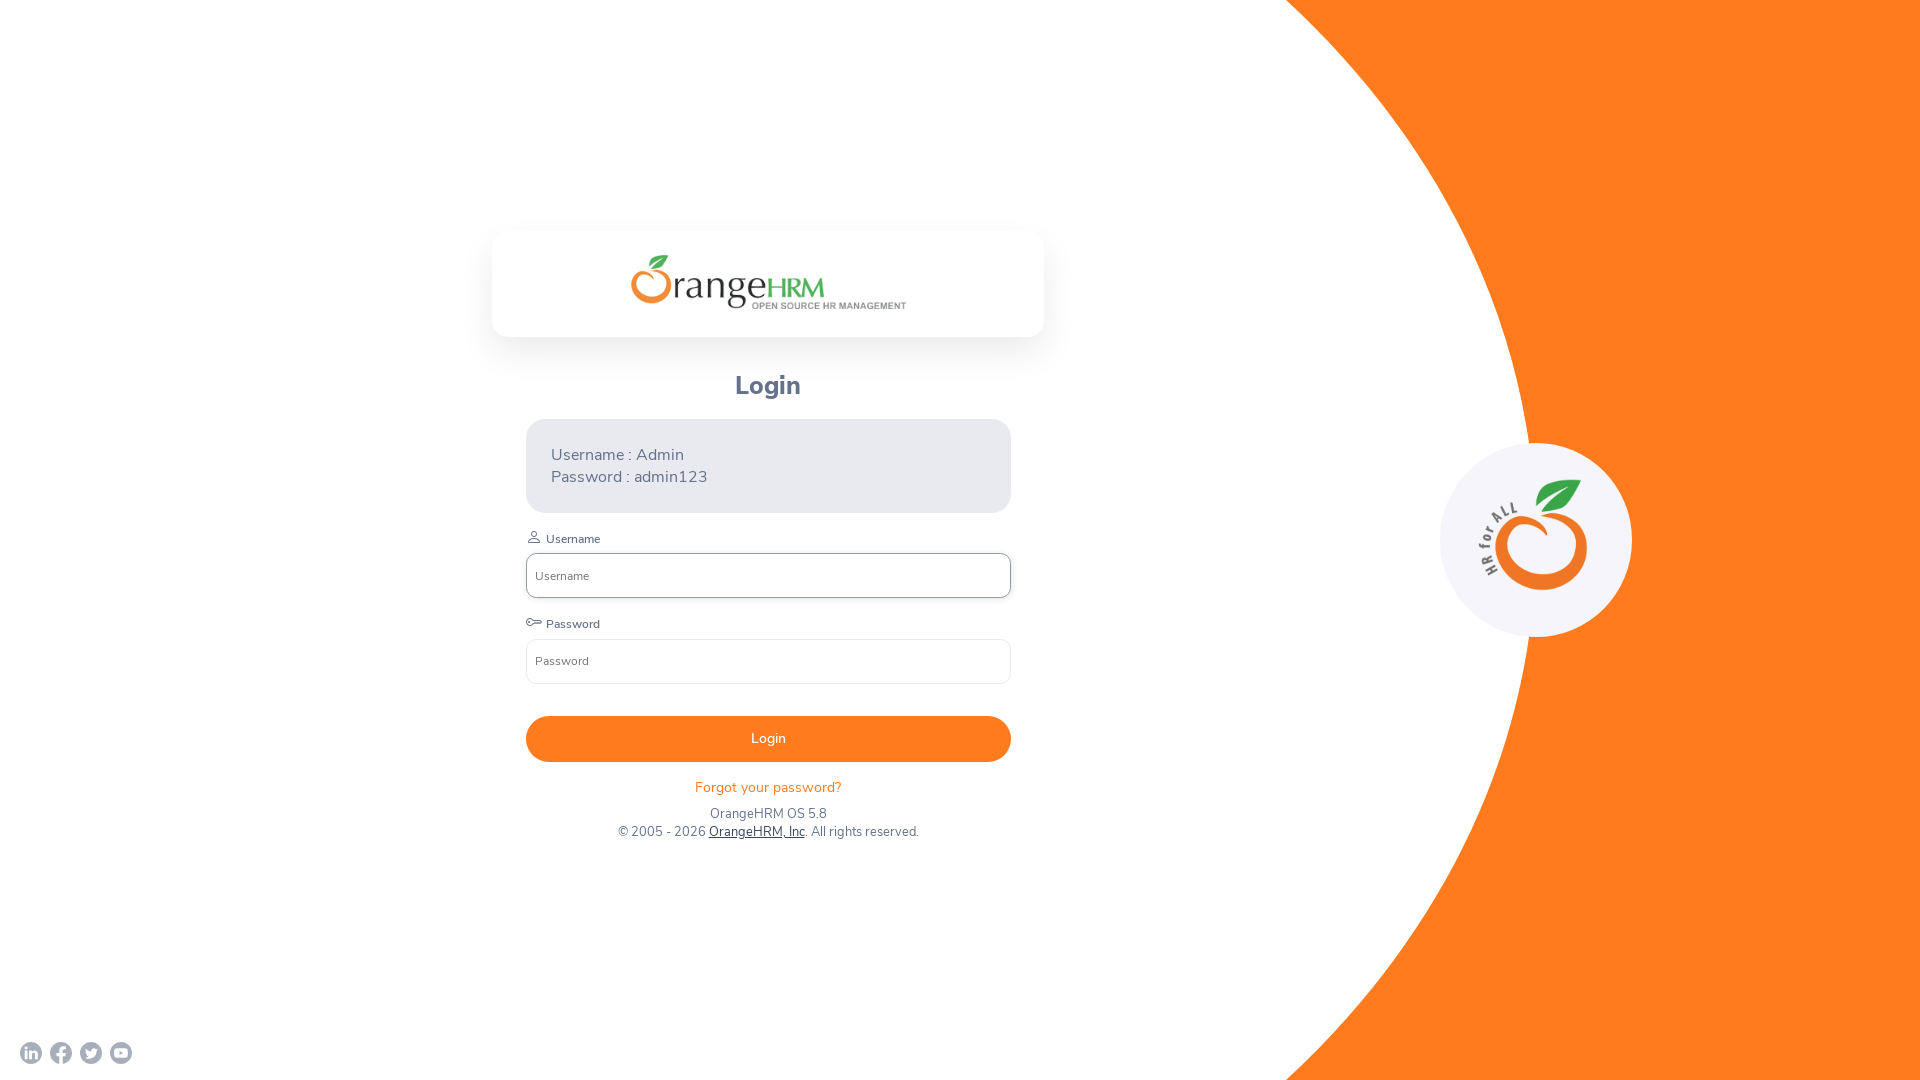